Navigates to the CustomFurnish furniture website and verifies the page loads successfully

Starting URL: http://www.customfurnish.com/

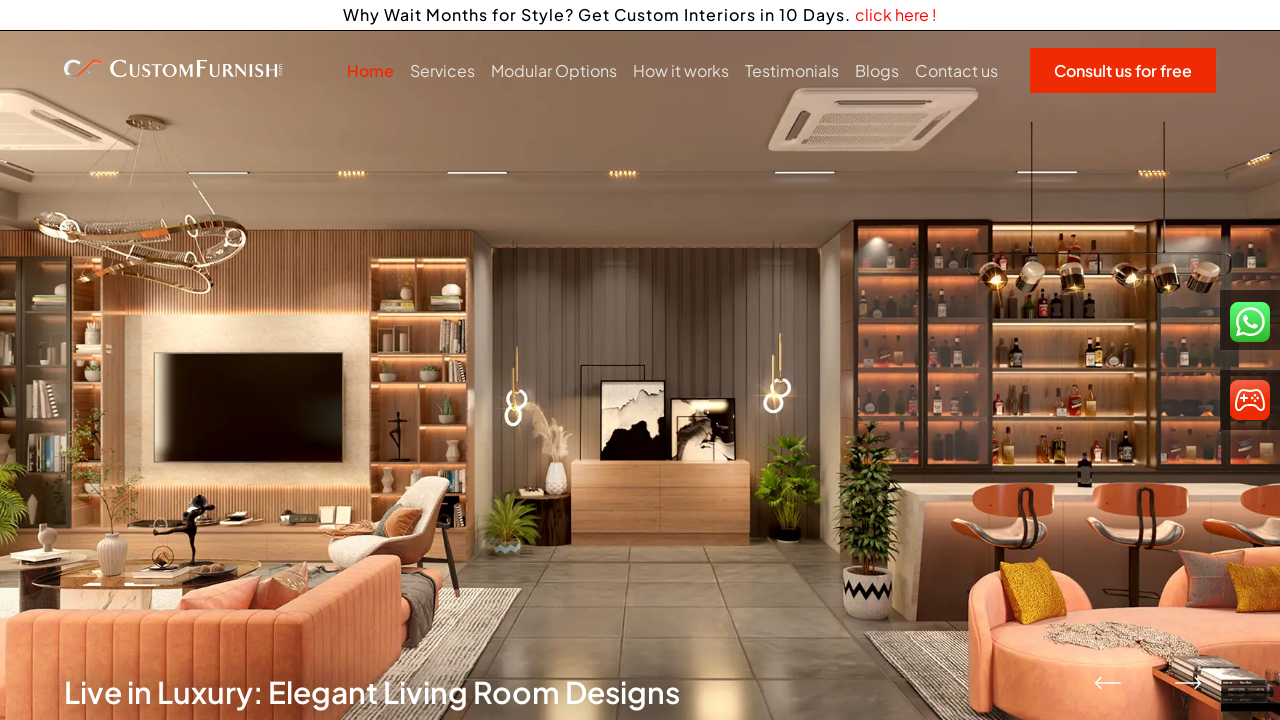

Set viewport size to 1920x1080
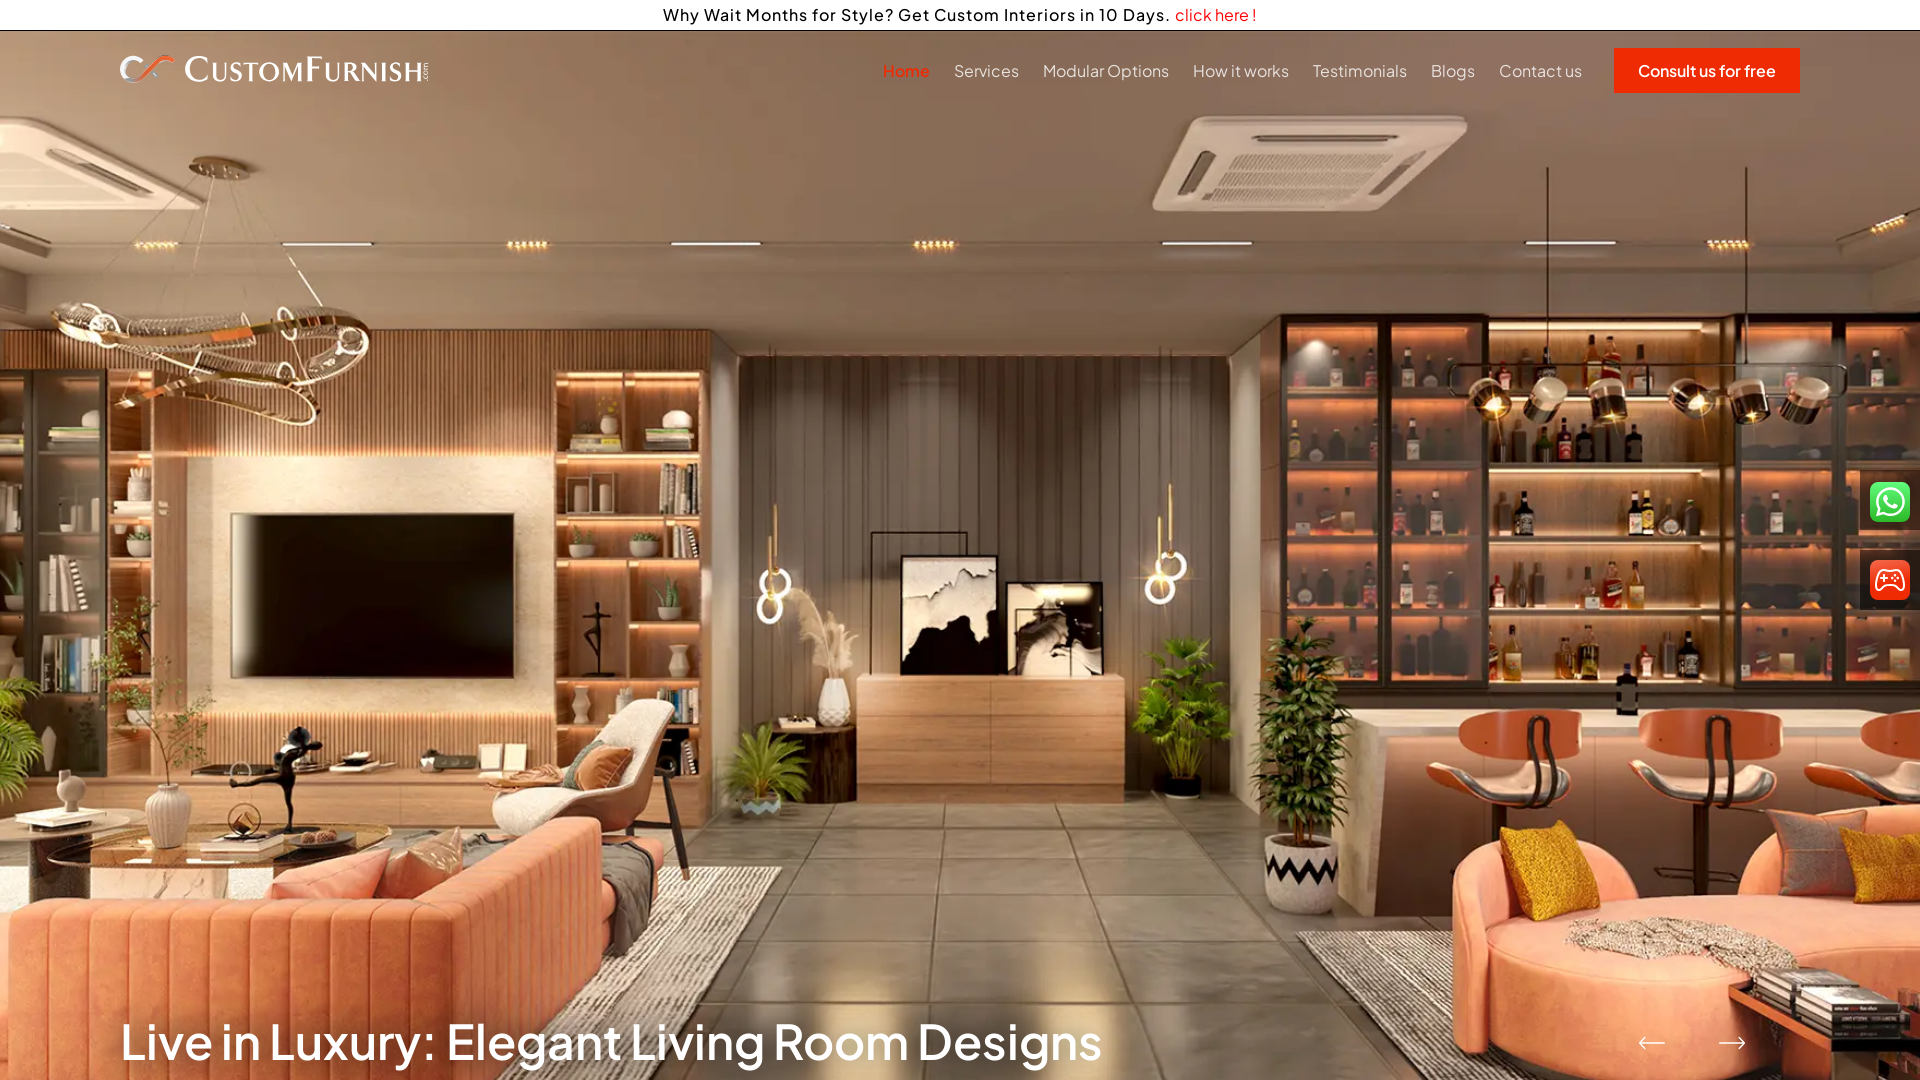

Page fully loaded - domcontentloaded state reached
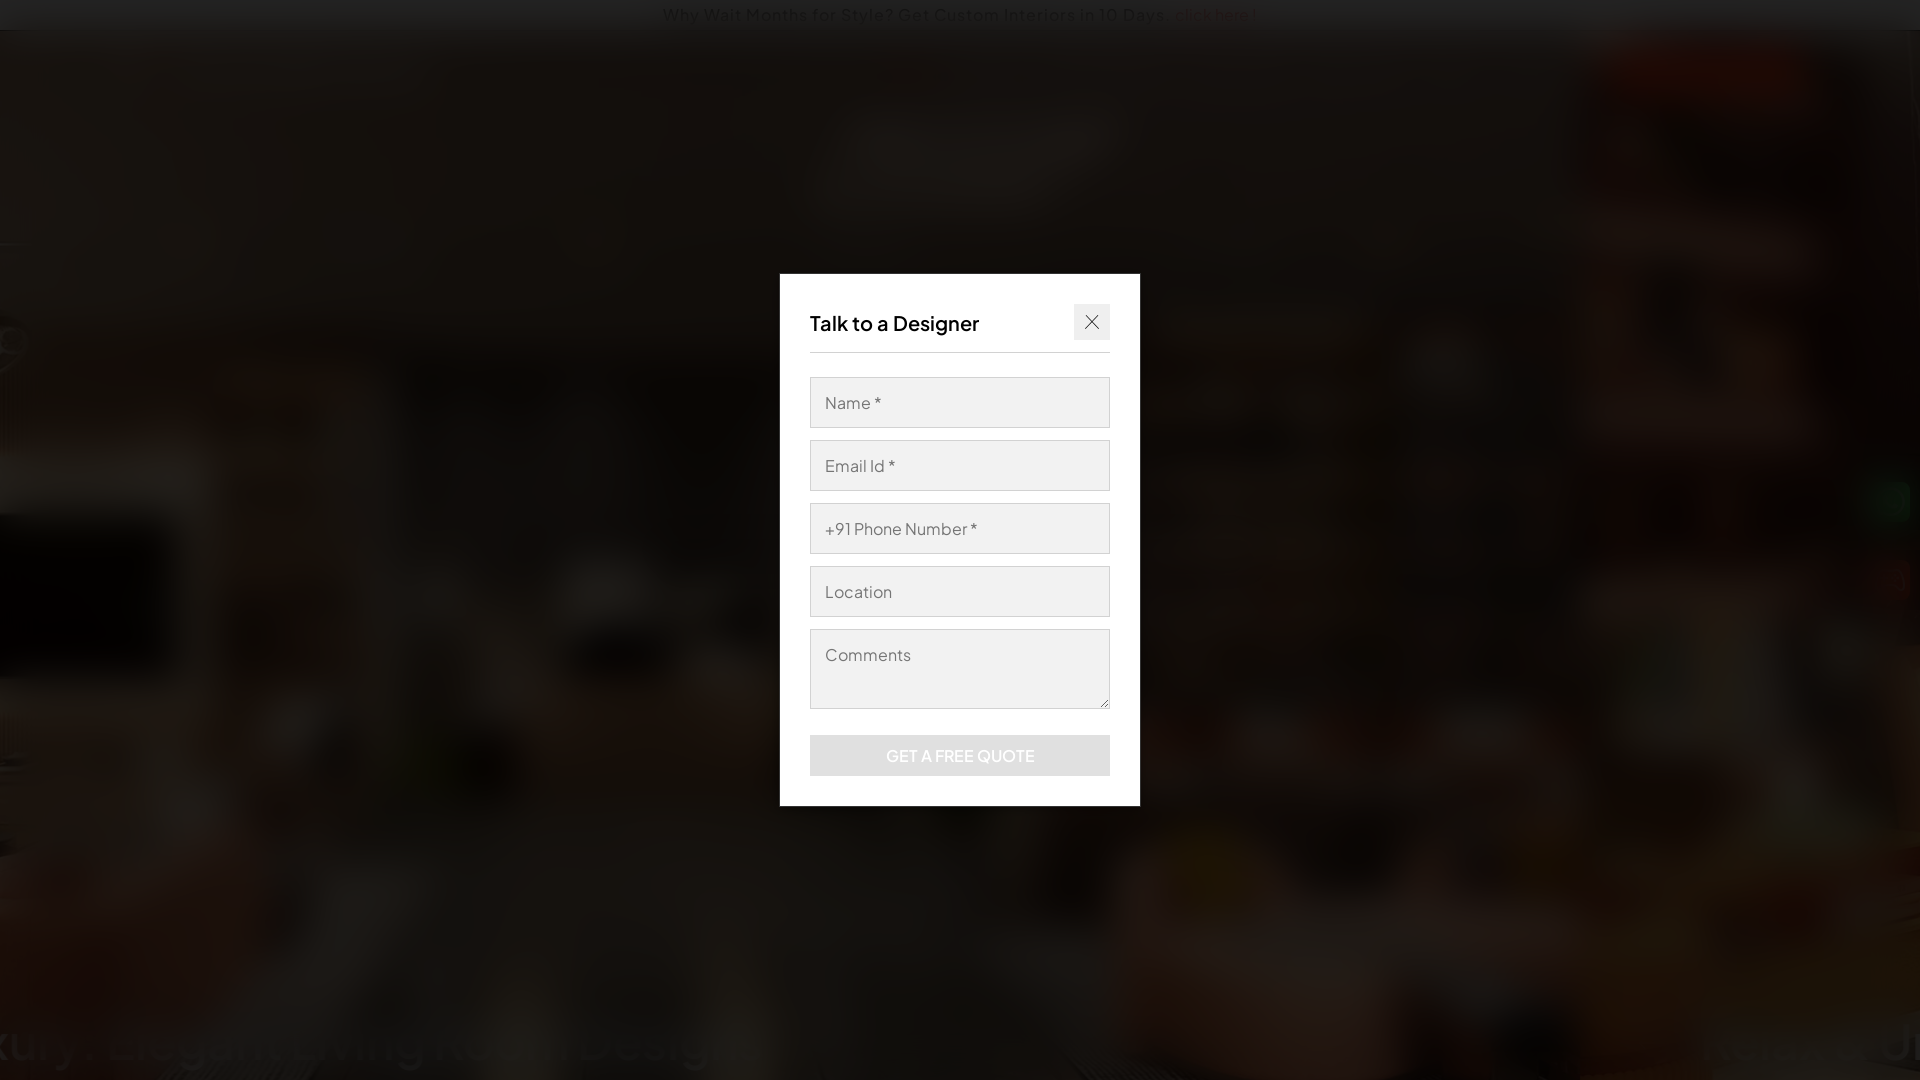

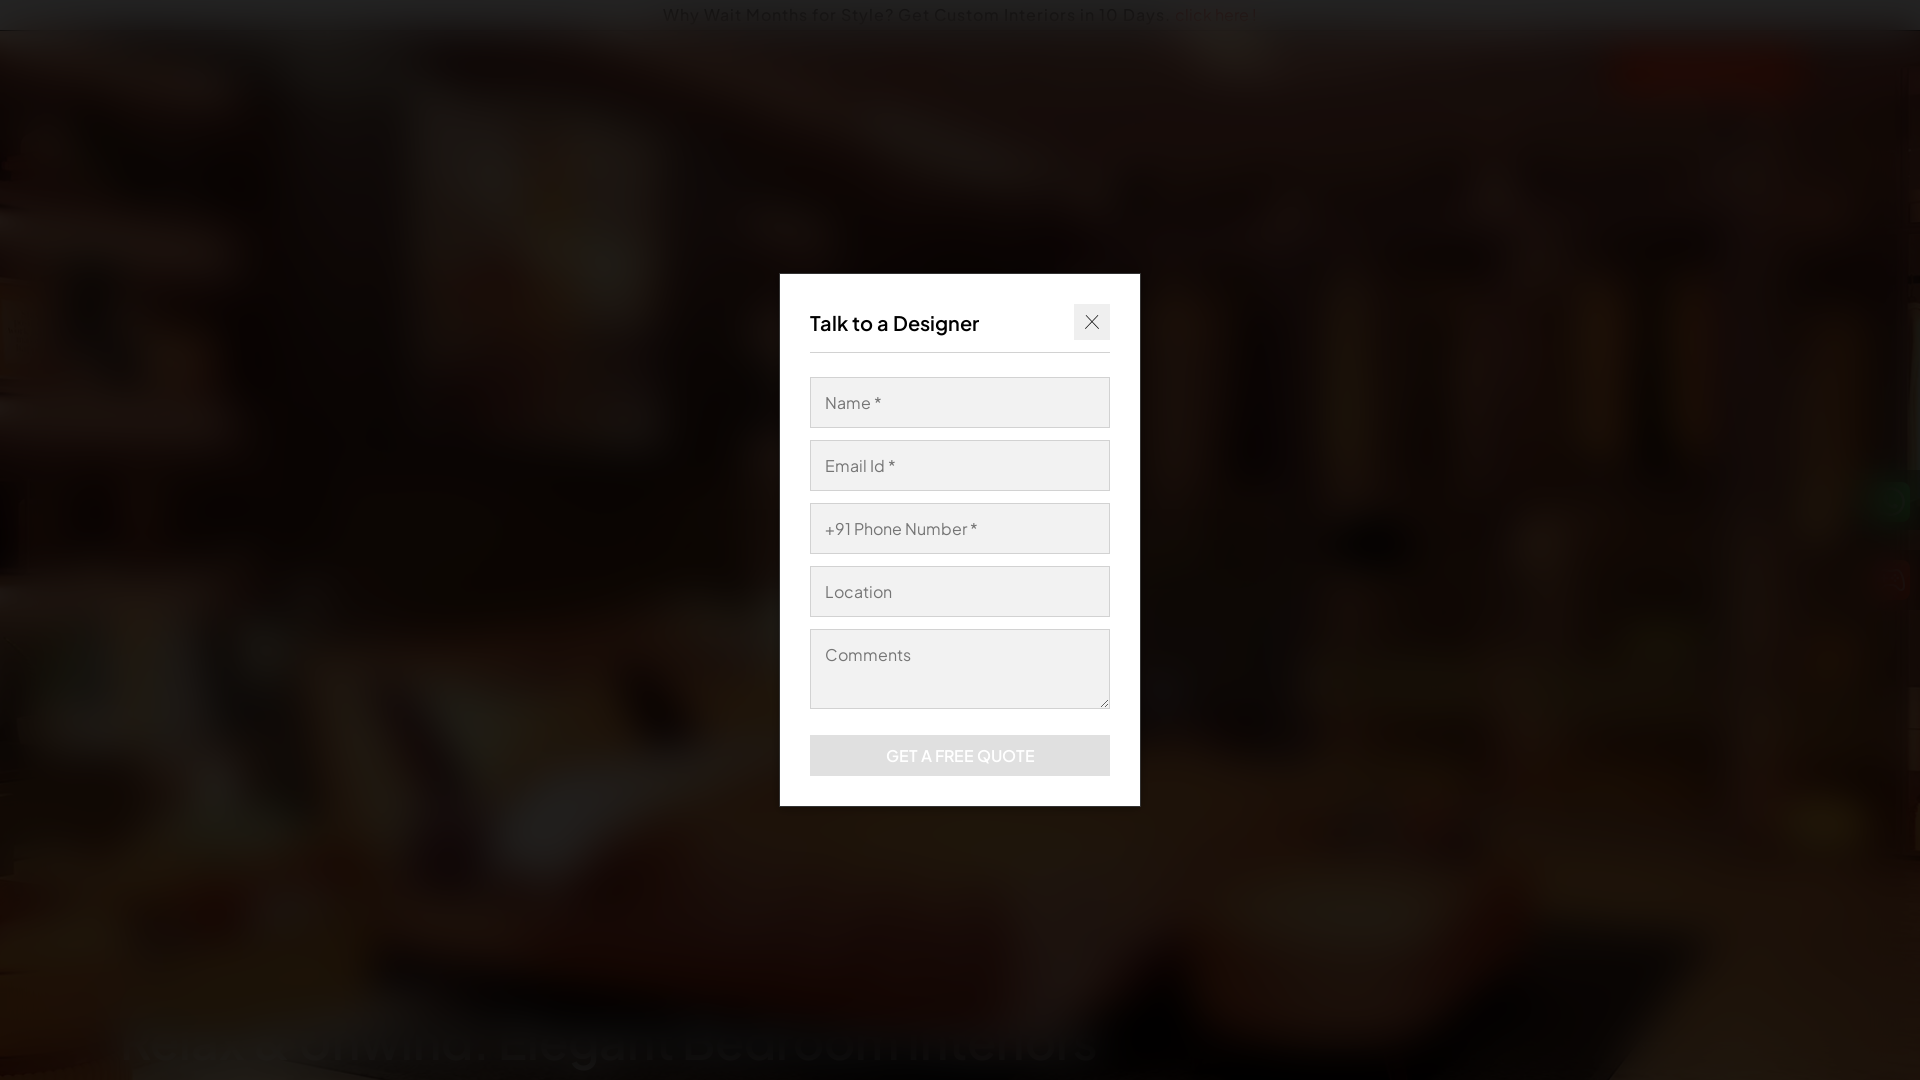